Tests dropdown/select box functionality by selecting an option from a static dropdown menu using its value attribute

Starting URL: https://the-internet.herokuapp.com/dropdown

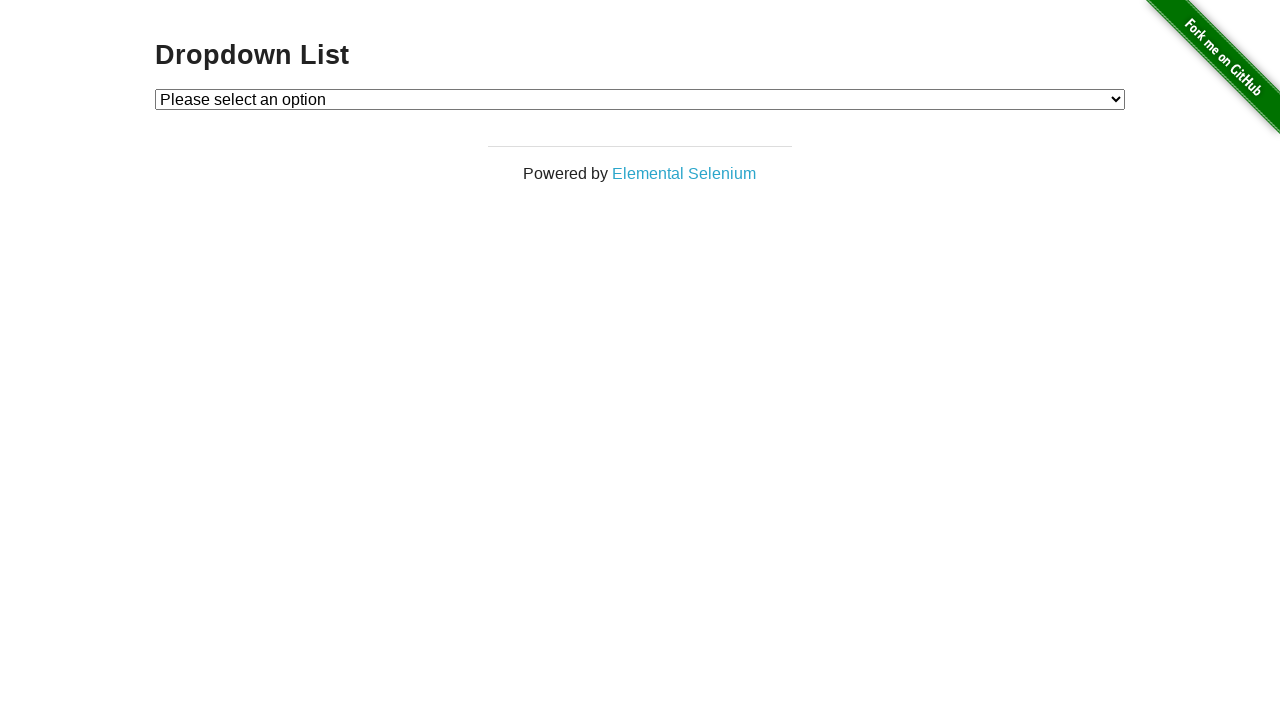

Navigated to dropdown page at https://the-internet.herokuapp.com/dropdown
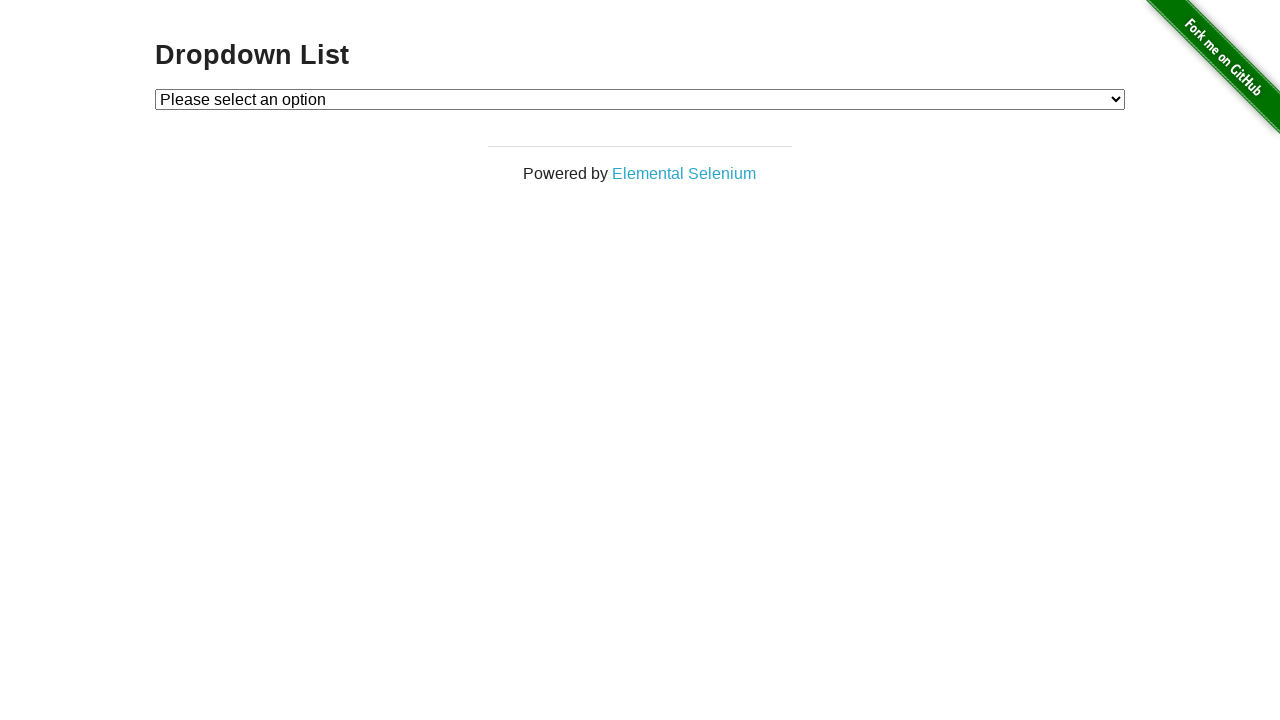

Selected option with value '2' from static dropdown menu on select#dropdown
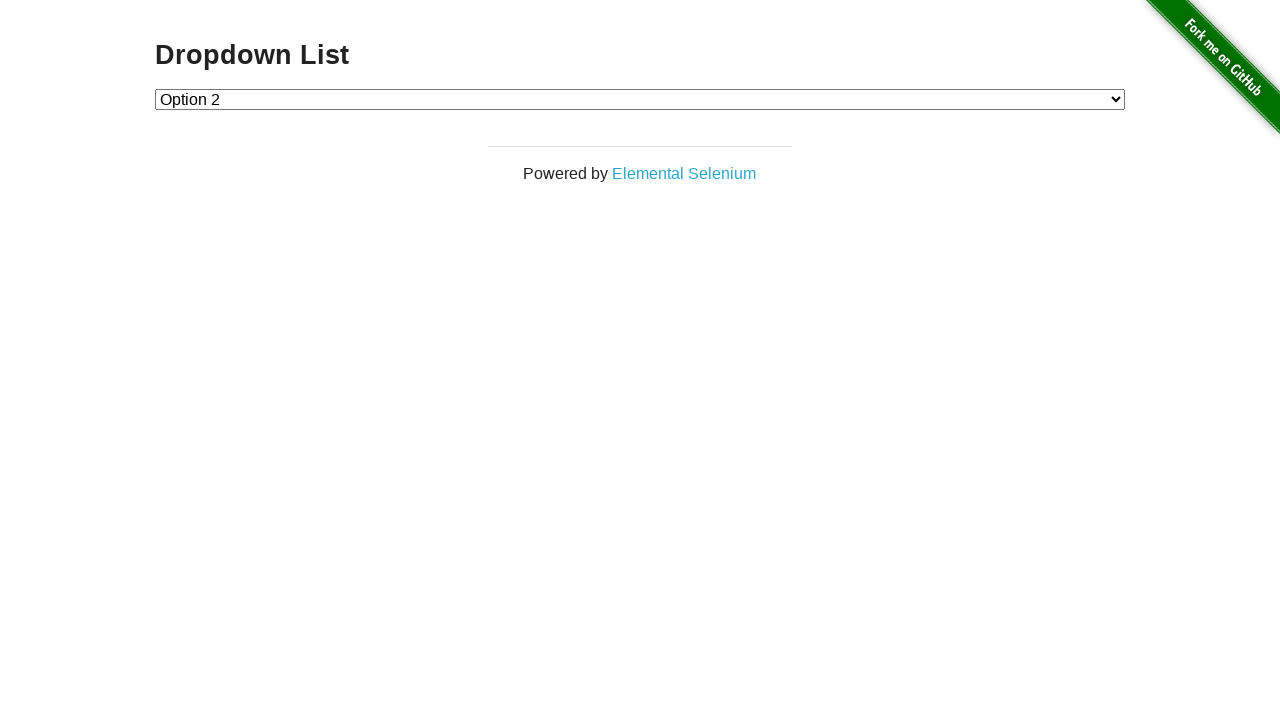

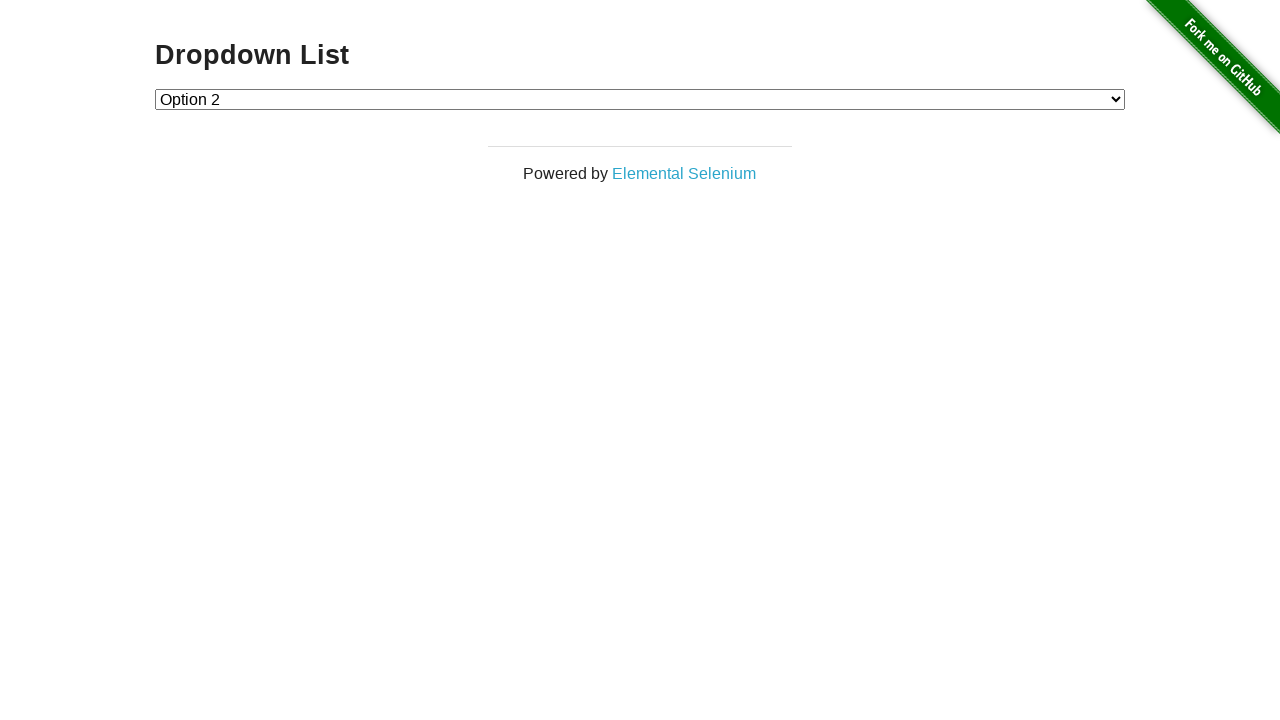